Tests a wait page by clicking a verify button and checking that a success message appears

Starting URL: http://suninjuly.github.io/wait1.html

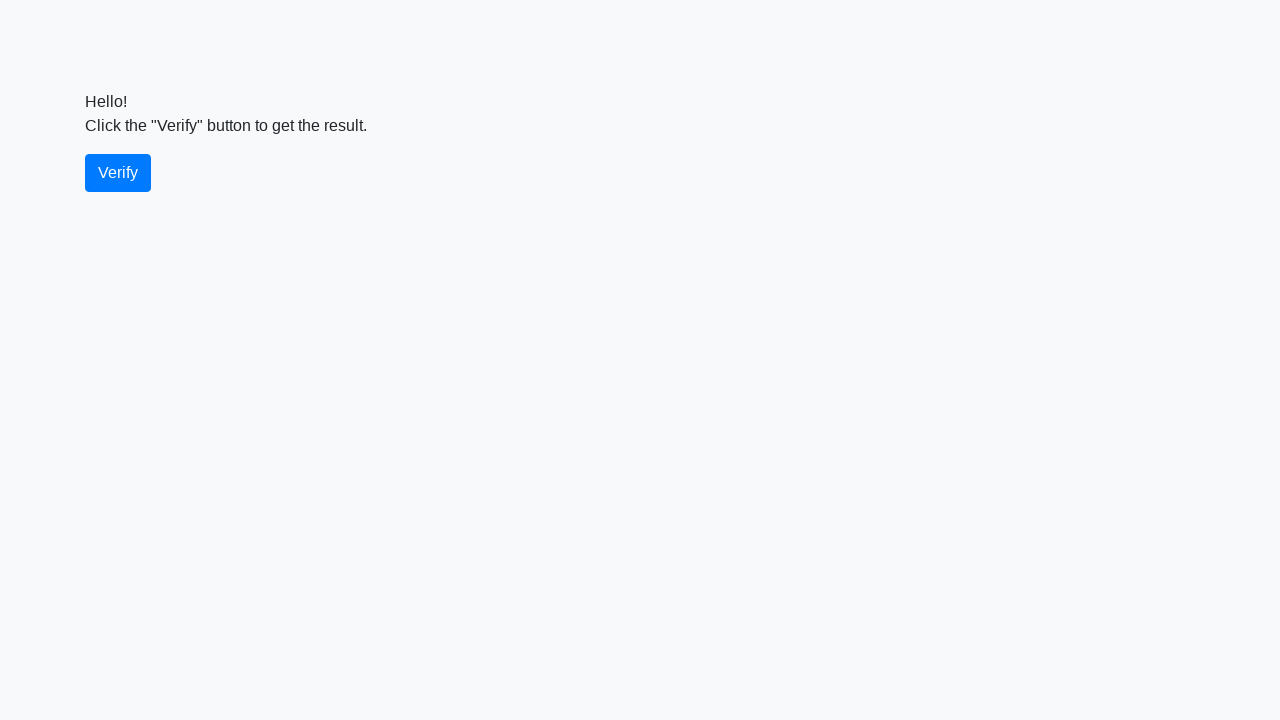

Navigated to wait page at http://suninjuly.github.io/wait1.html
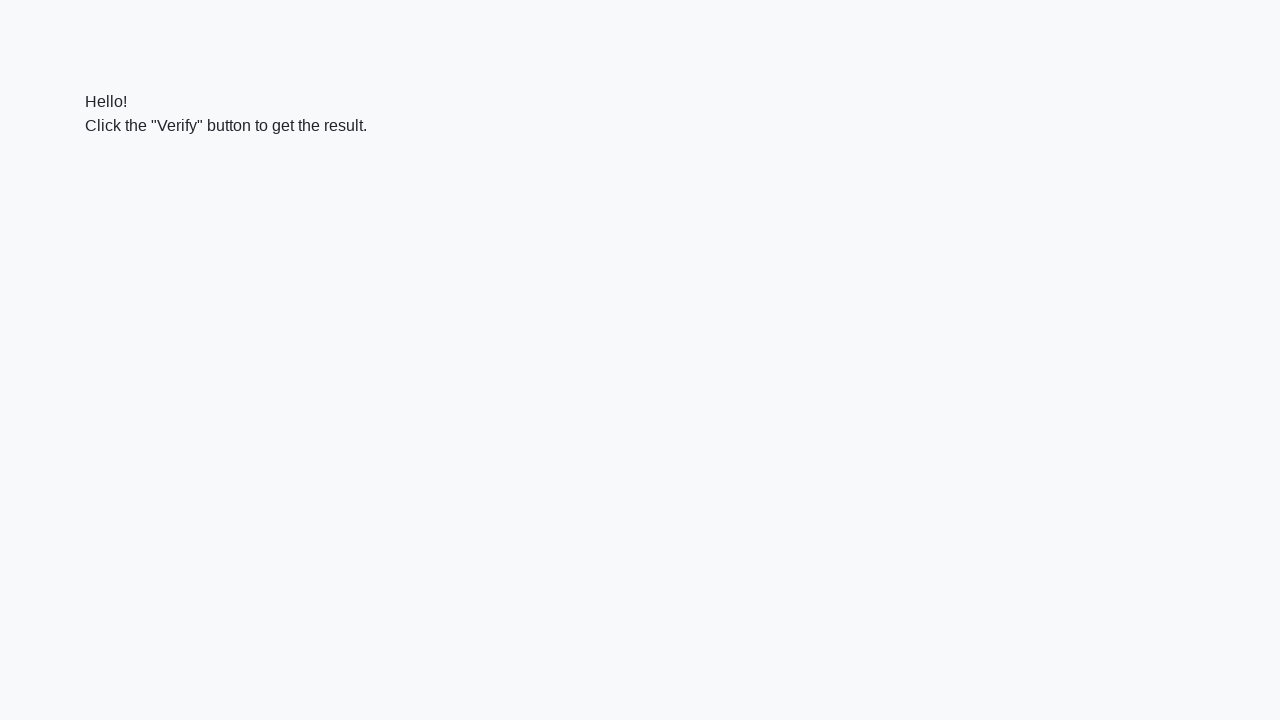

Clicked verify button at (118, 173) on #verify
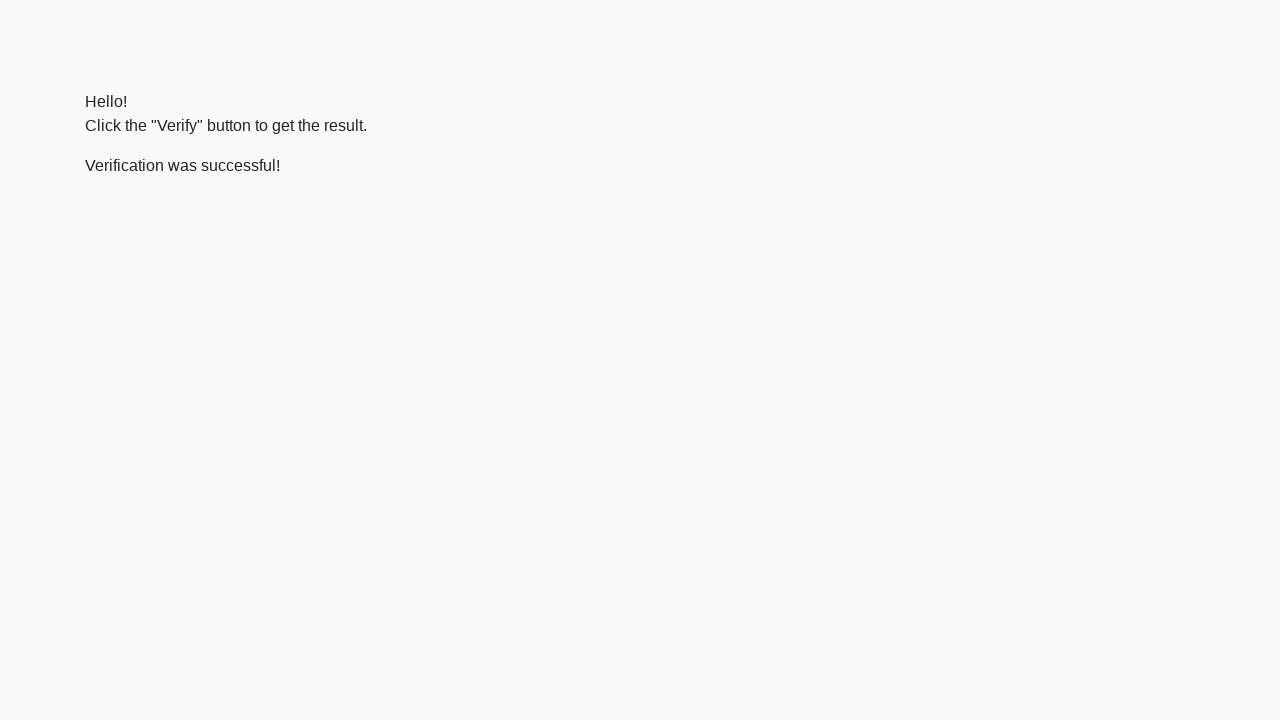

Success message element appeared
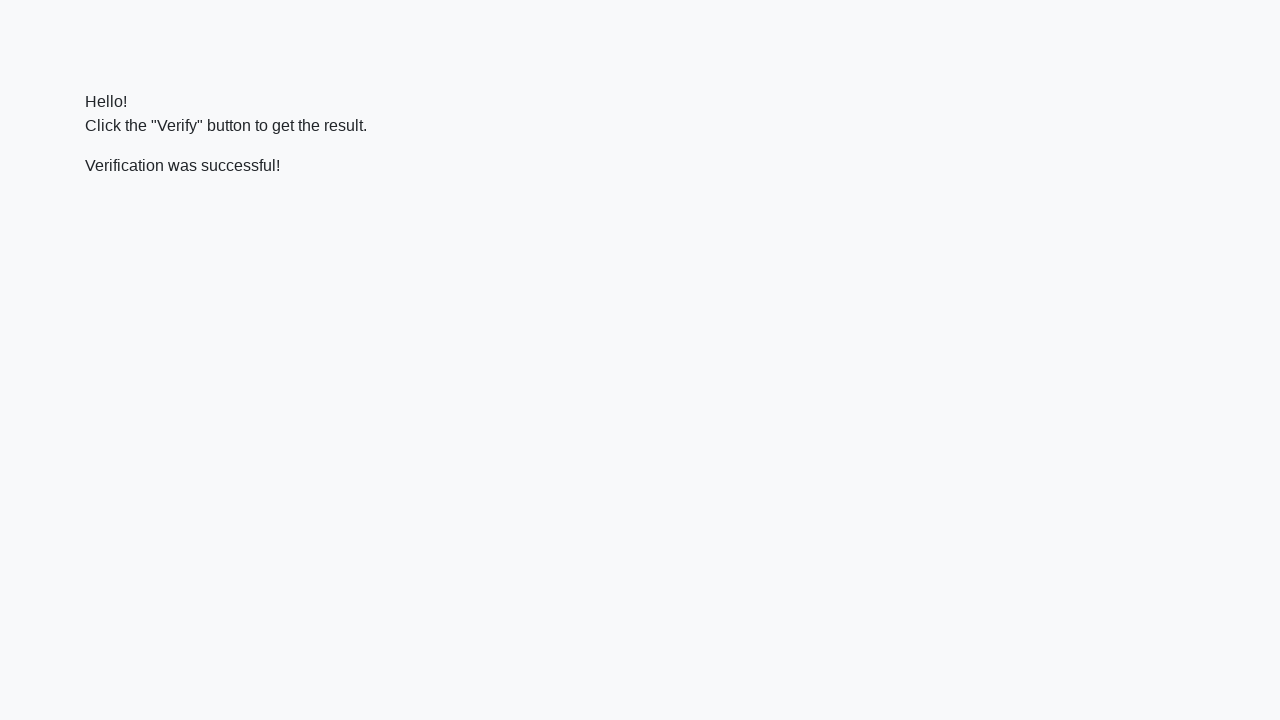

Verified that success message contains 'successful'
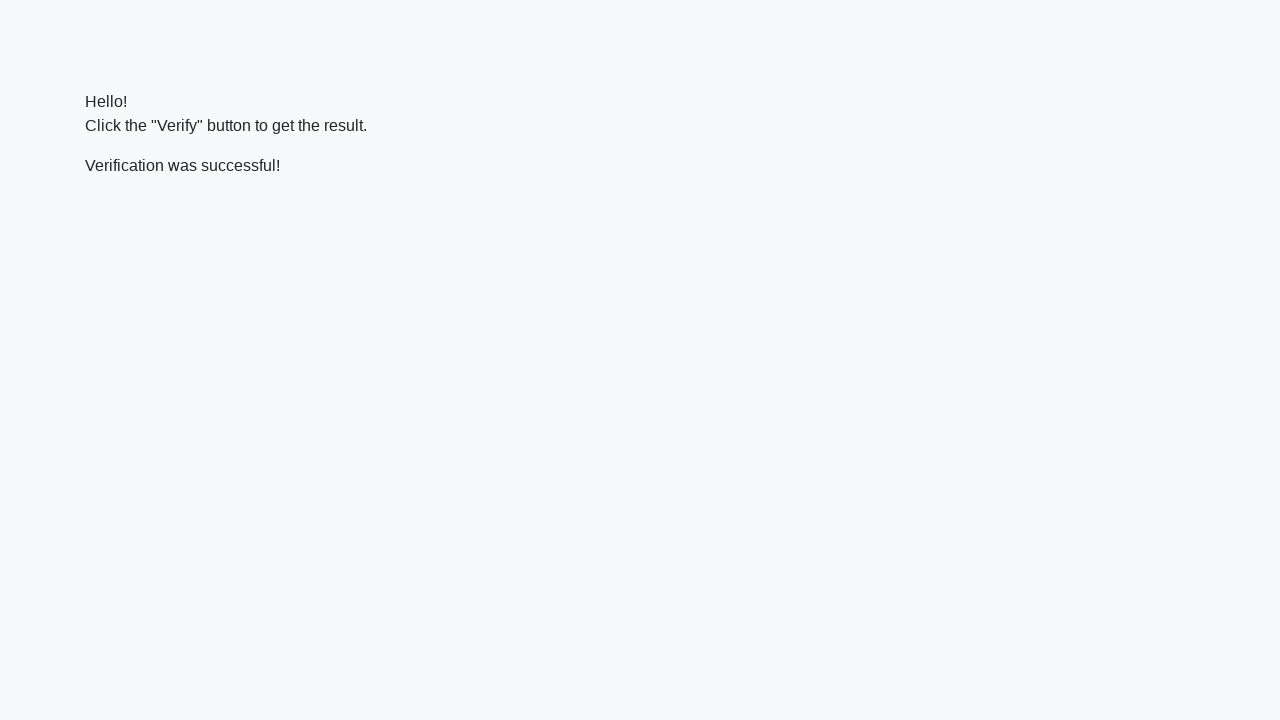

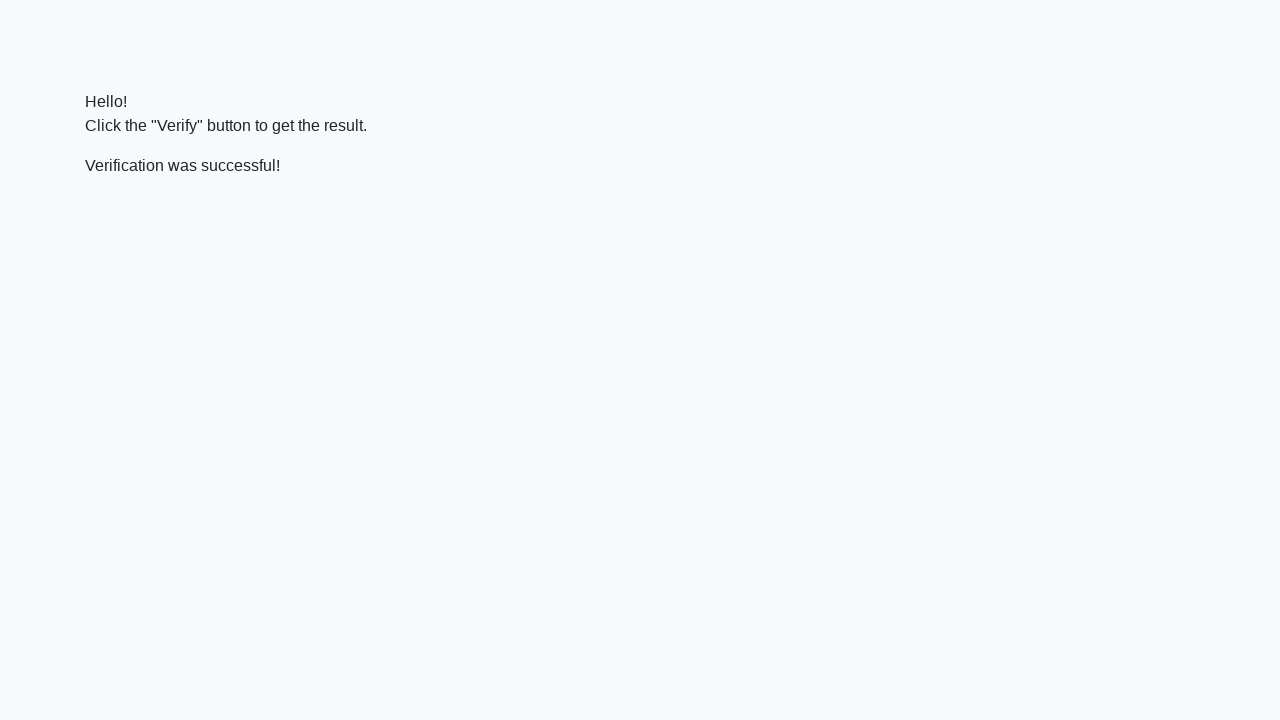